Tests adding todo items by creating two items and verifying they appear in the list

Starting URL: https://demo.playwright.dev/todomvc

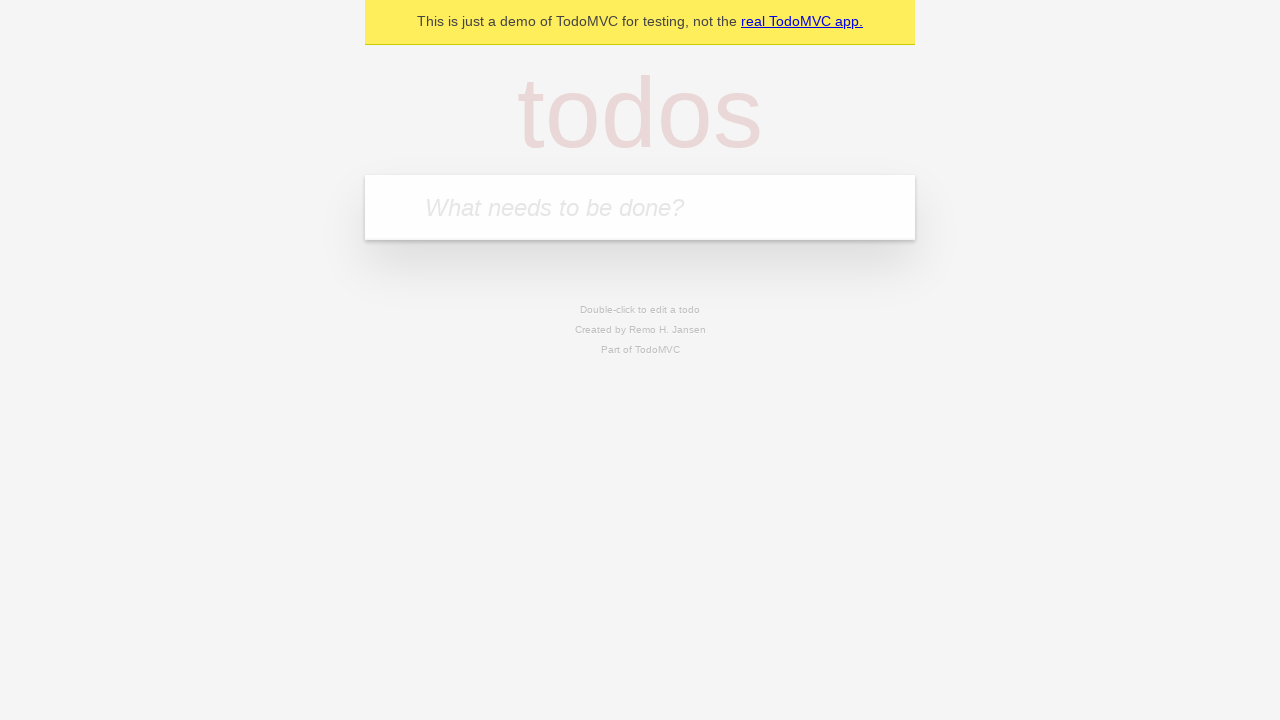

Filled todo input field with 'buy some cheese' on internal:attr=[placeholder="What needs to be done?"i]
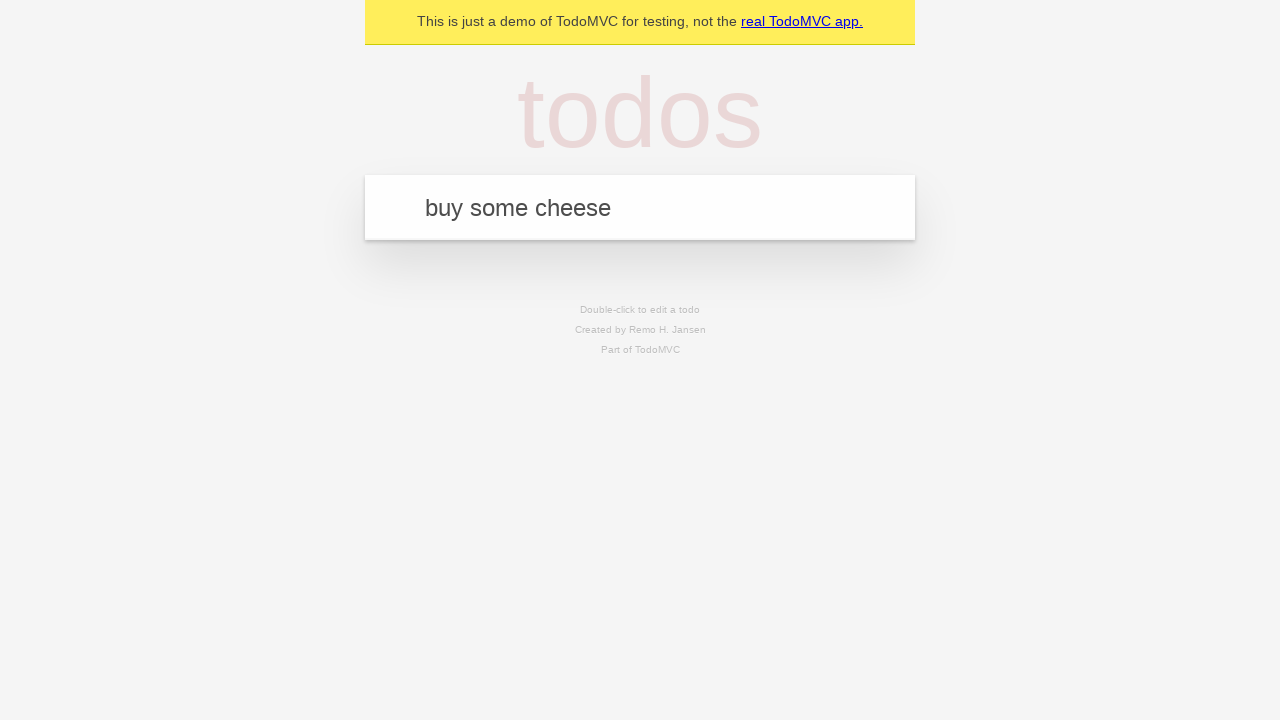

Pressed Enter to create first todo item on internal:attr=[placeholder="What needs to be done?"i]
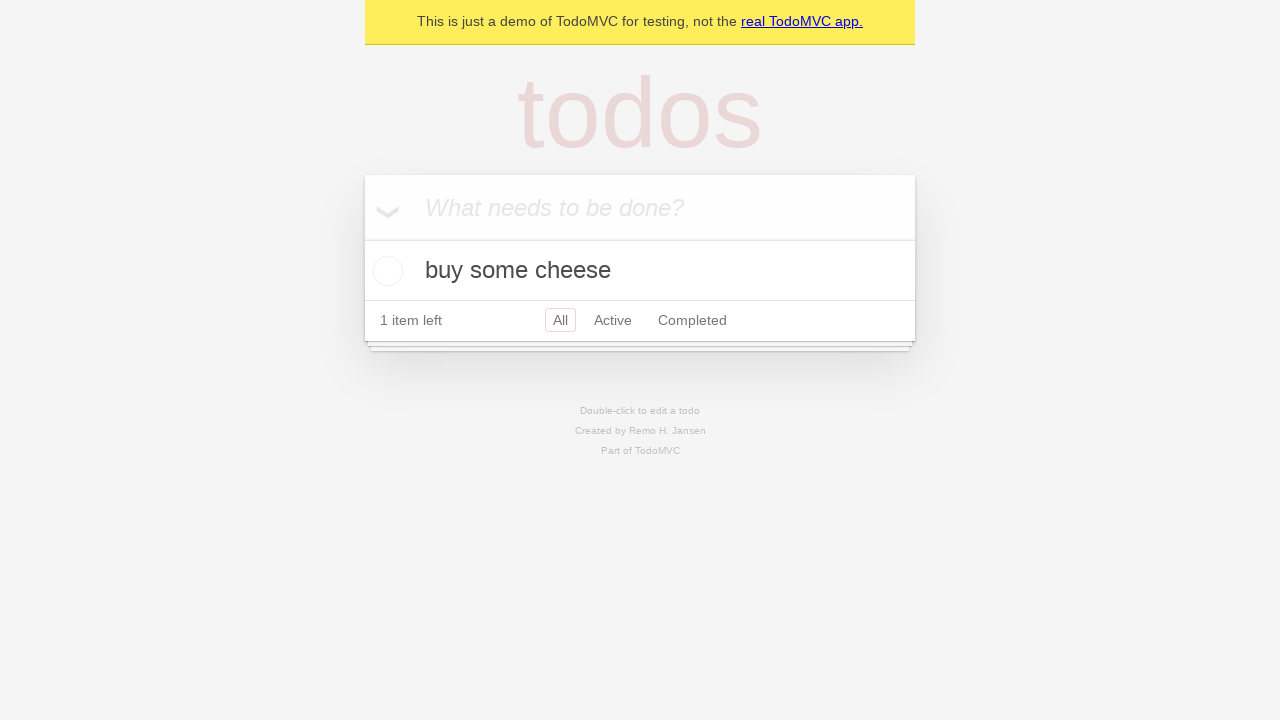

First todo item appeared in the list
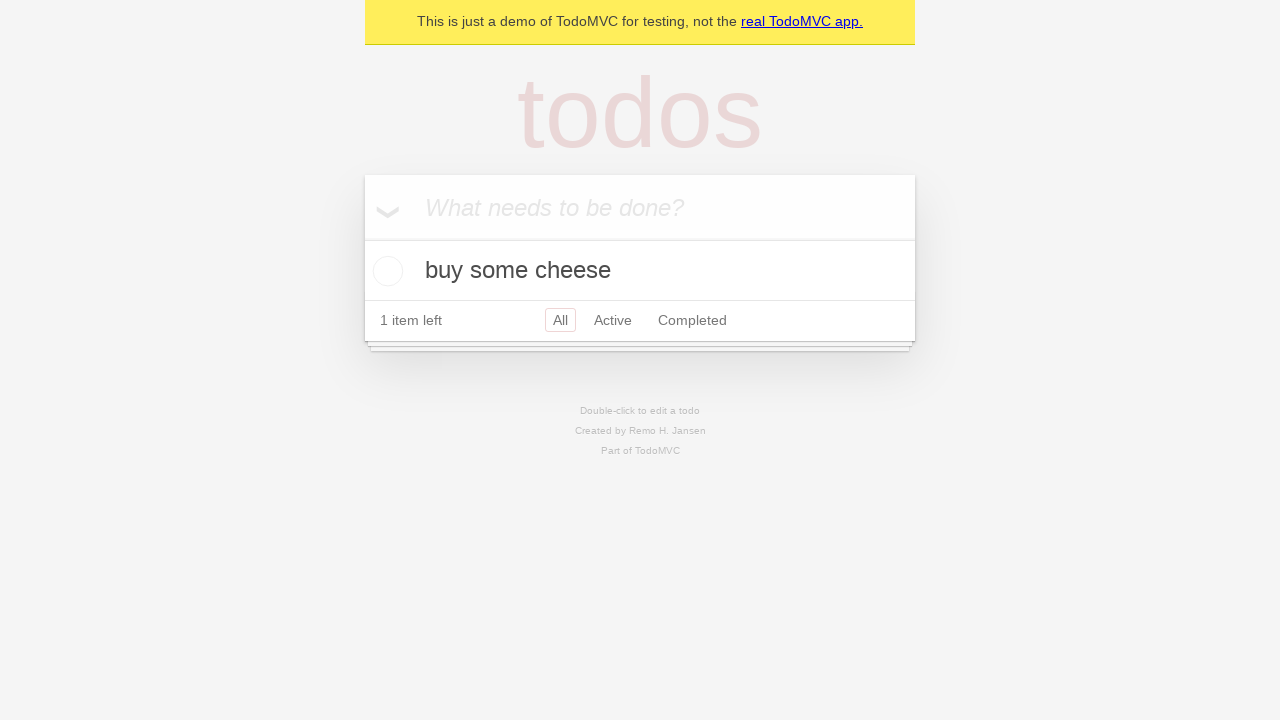

Filled todo input field with 'feed the cat' on internal:attr=[placeholder="What needs to be done?"i]
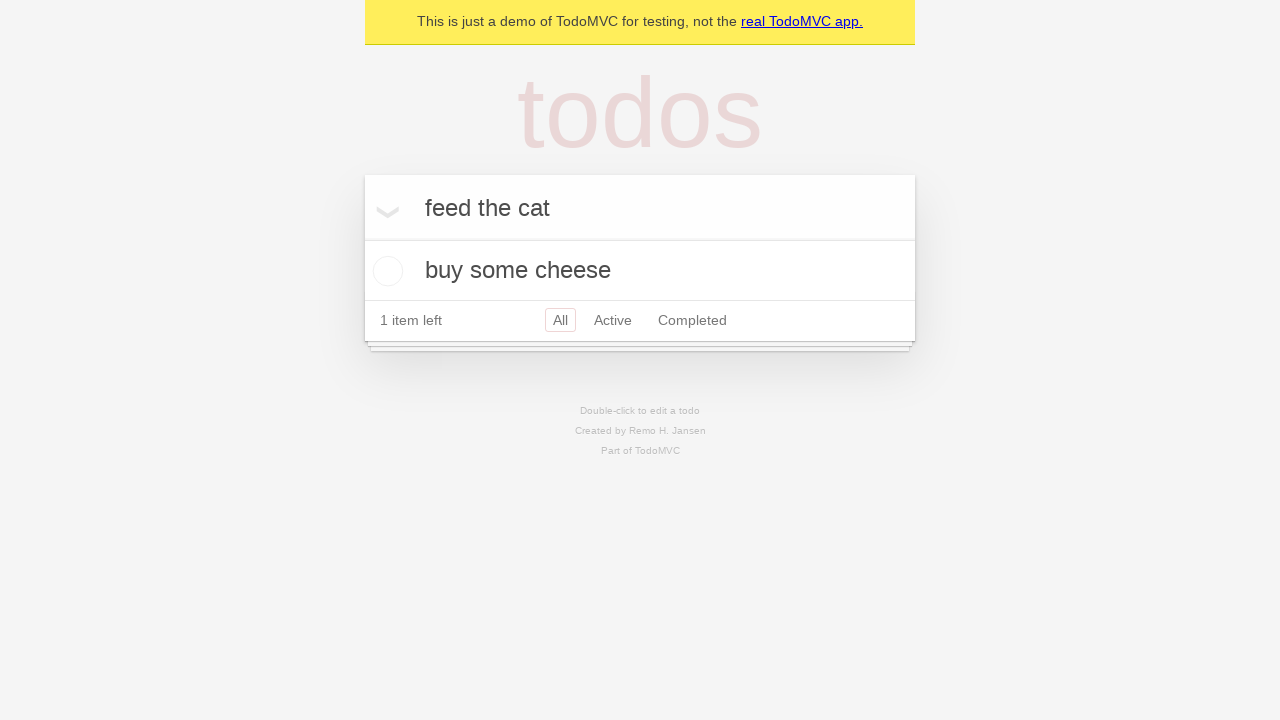

Pressed Enter to create second todo item on internal:attr=[placeholder="What needs to be done?"i]
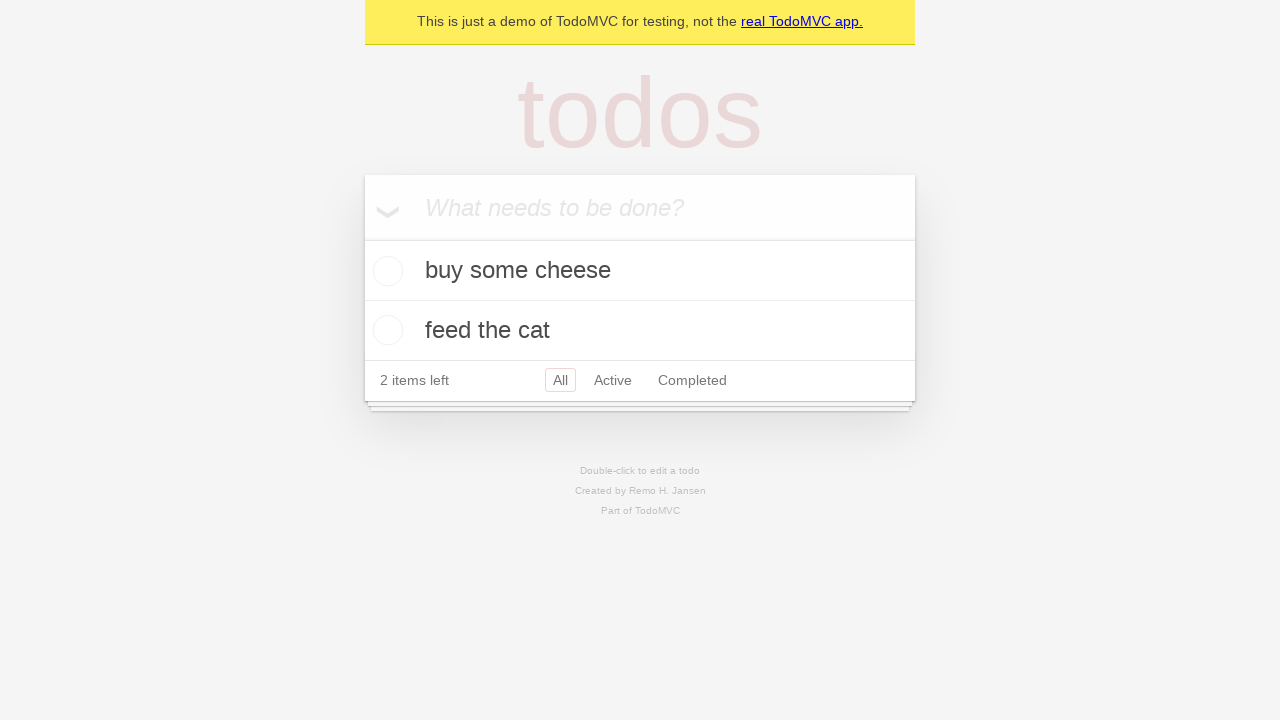

Verified both todo items are present in the list
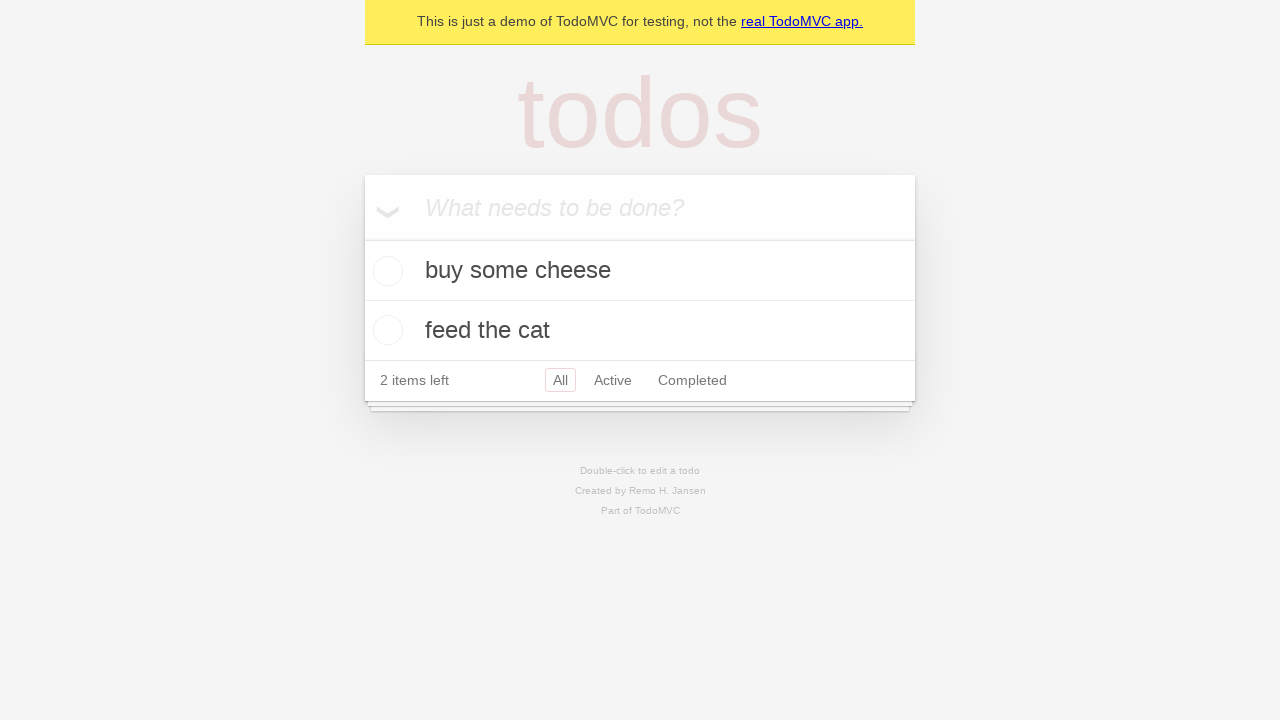

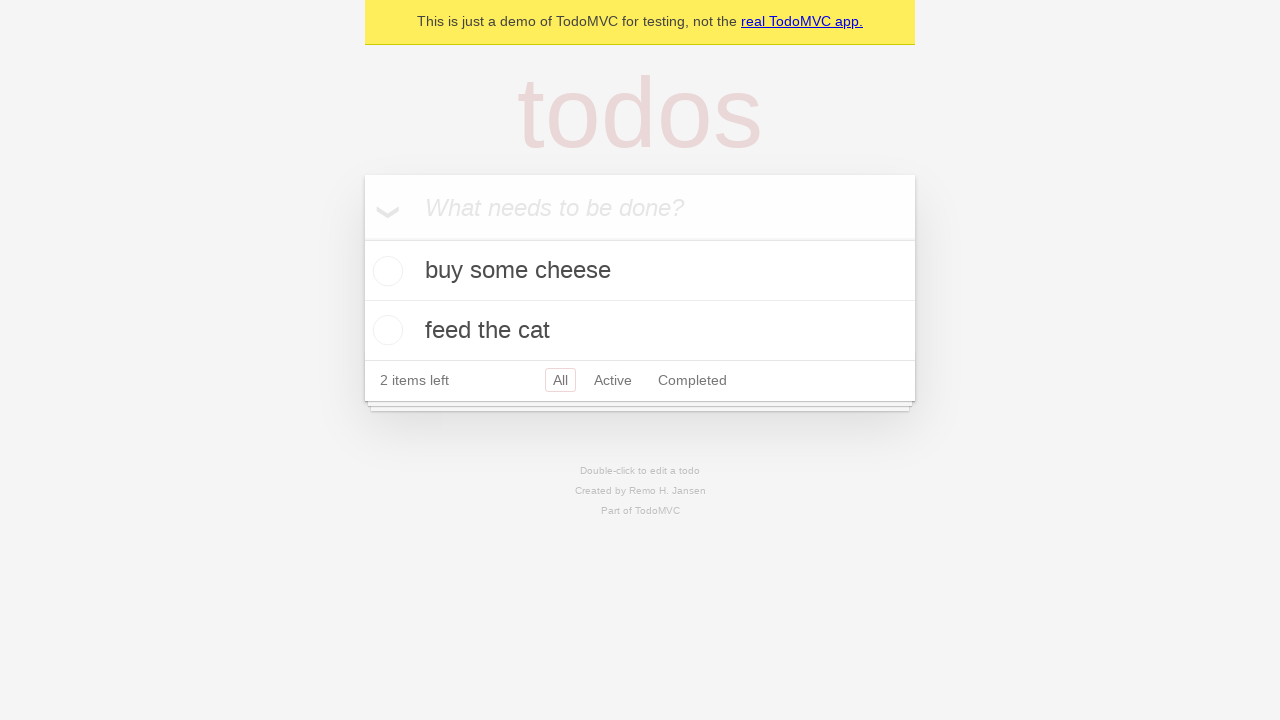